Tests the date picker functionality by clearing the existing date input and entering today's date

Starting URL: https://demoqa.com/date-picker

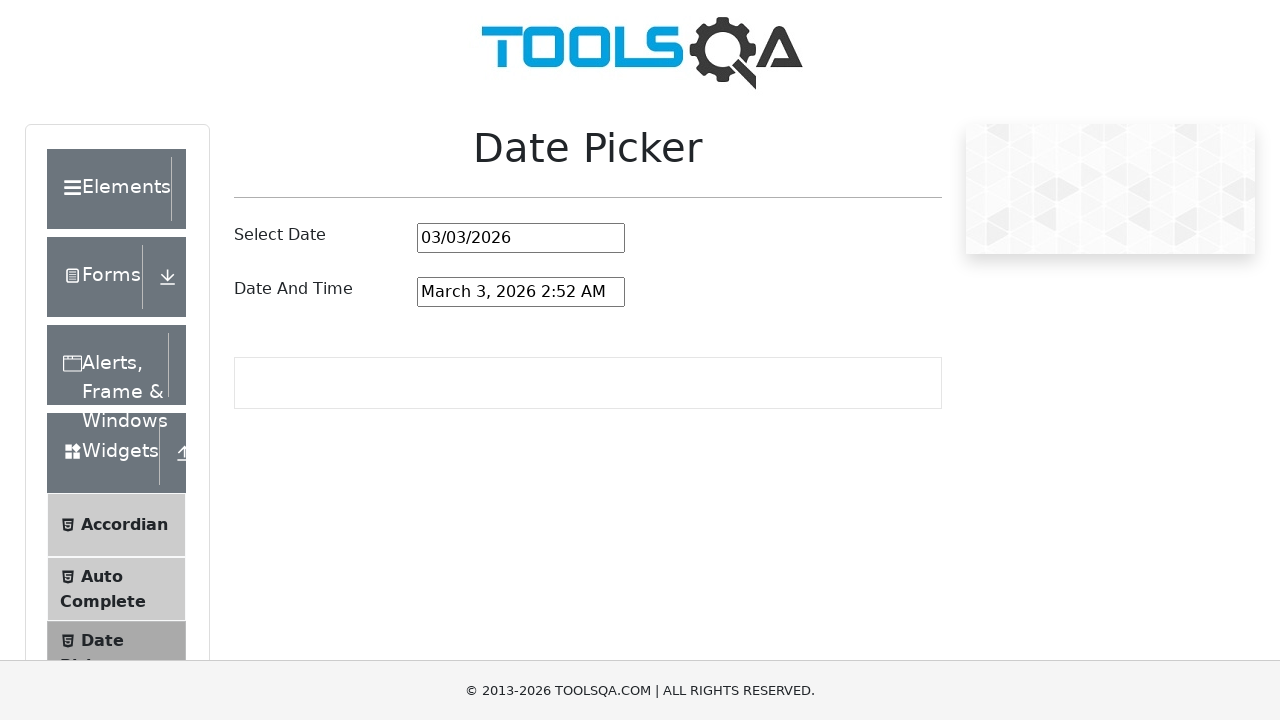

Located the date picker input field
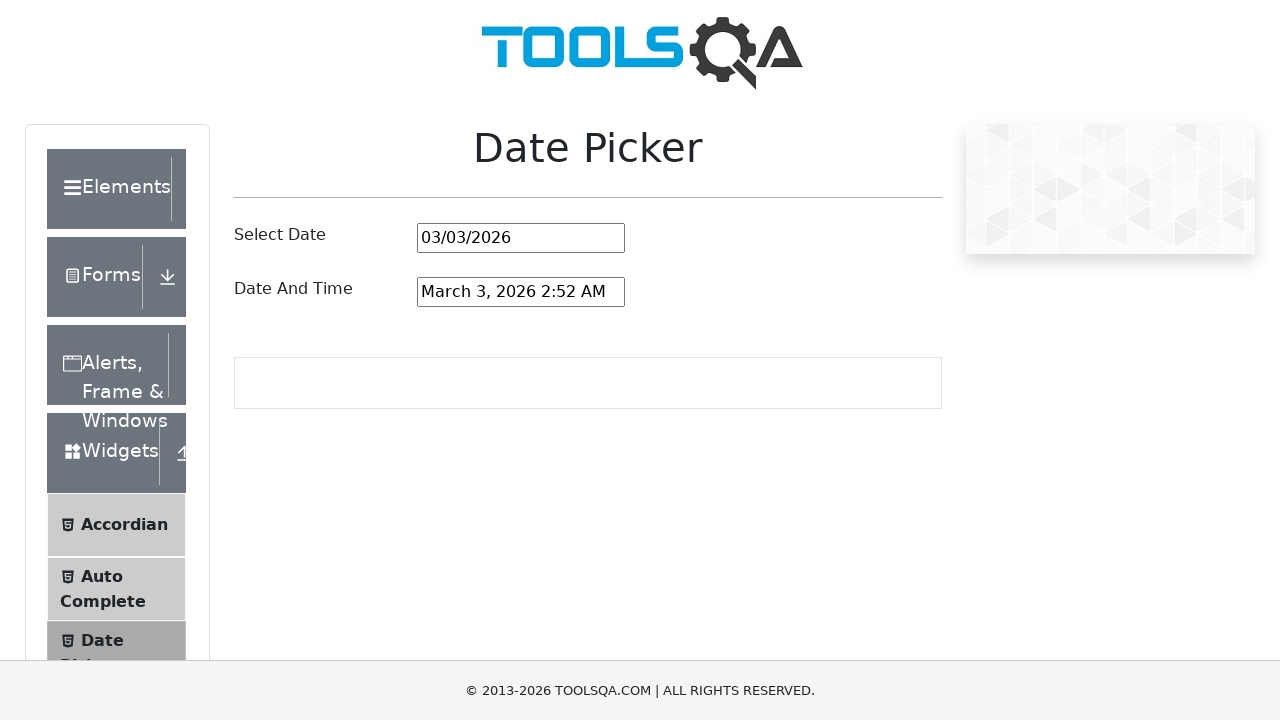

Selected all text in the date input field on #datePickerMonthYearInput
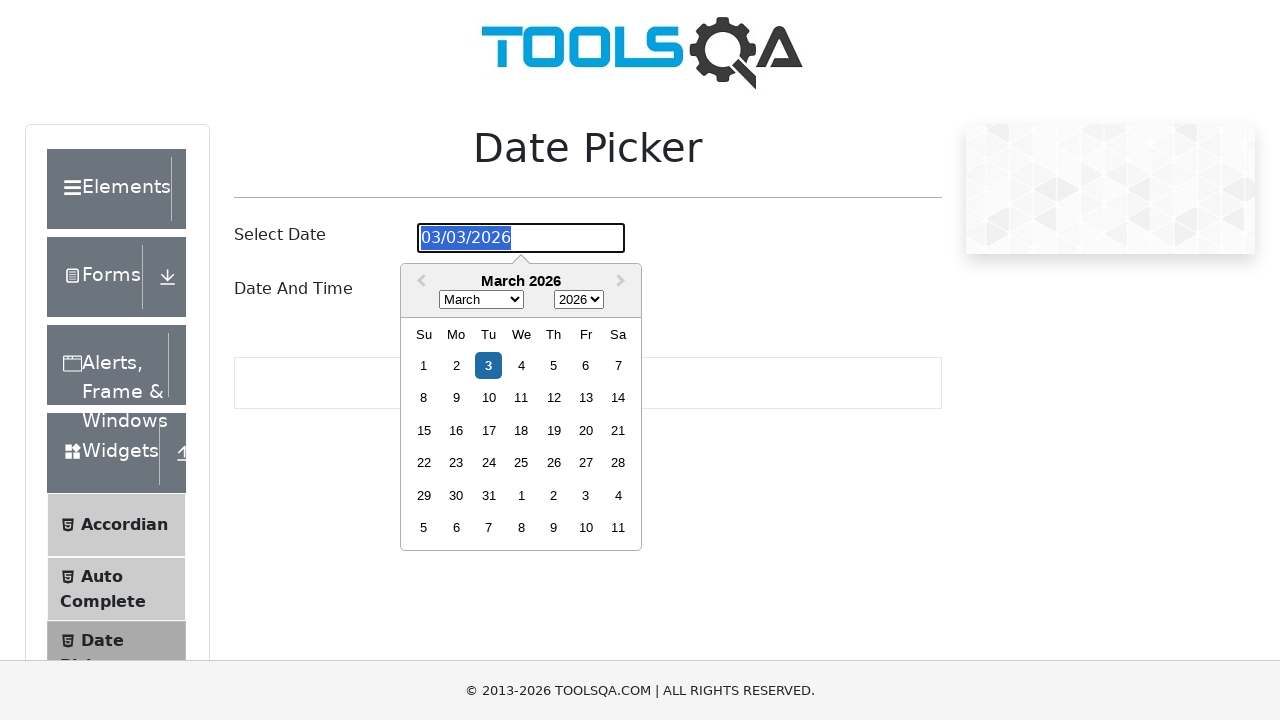

Cleared the selected text from the date input field on #datePickerMonthYearInput
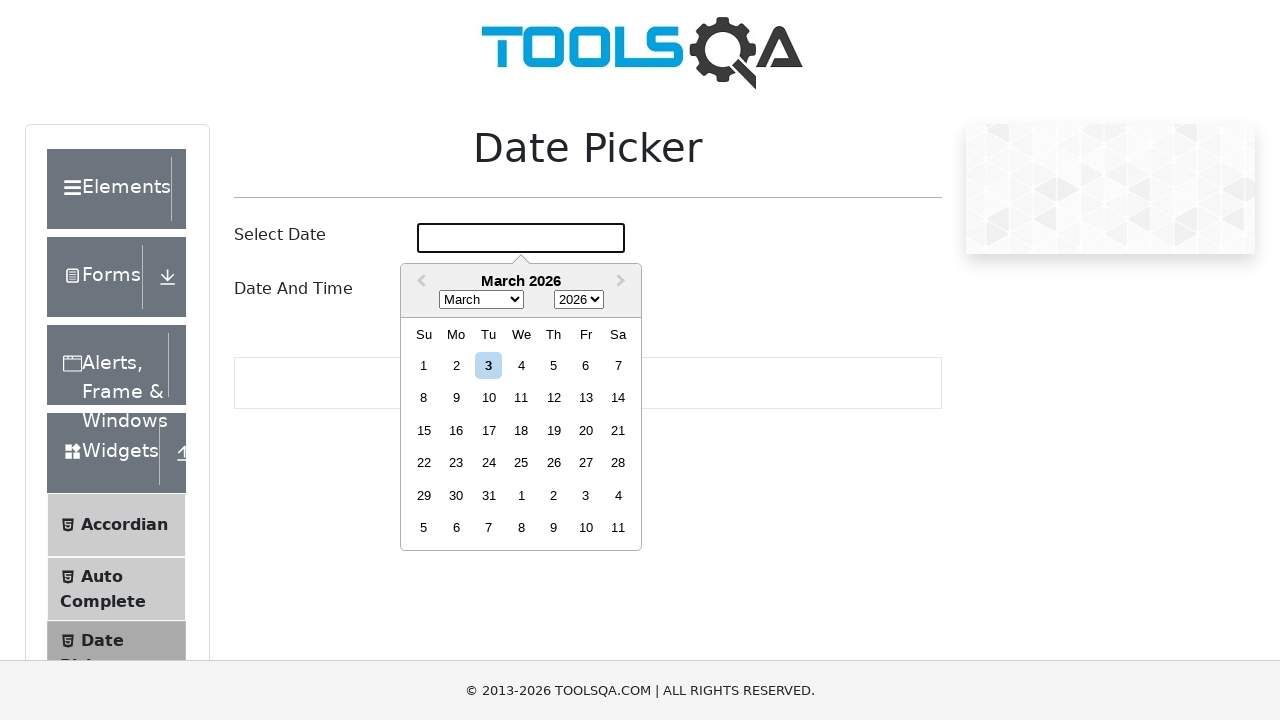

Filled date input with today's date: 03/03/2026 on #datePickerMonthYearInput
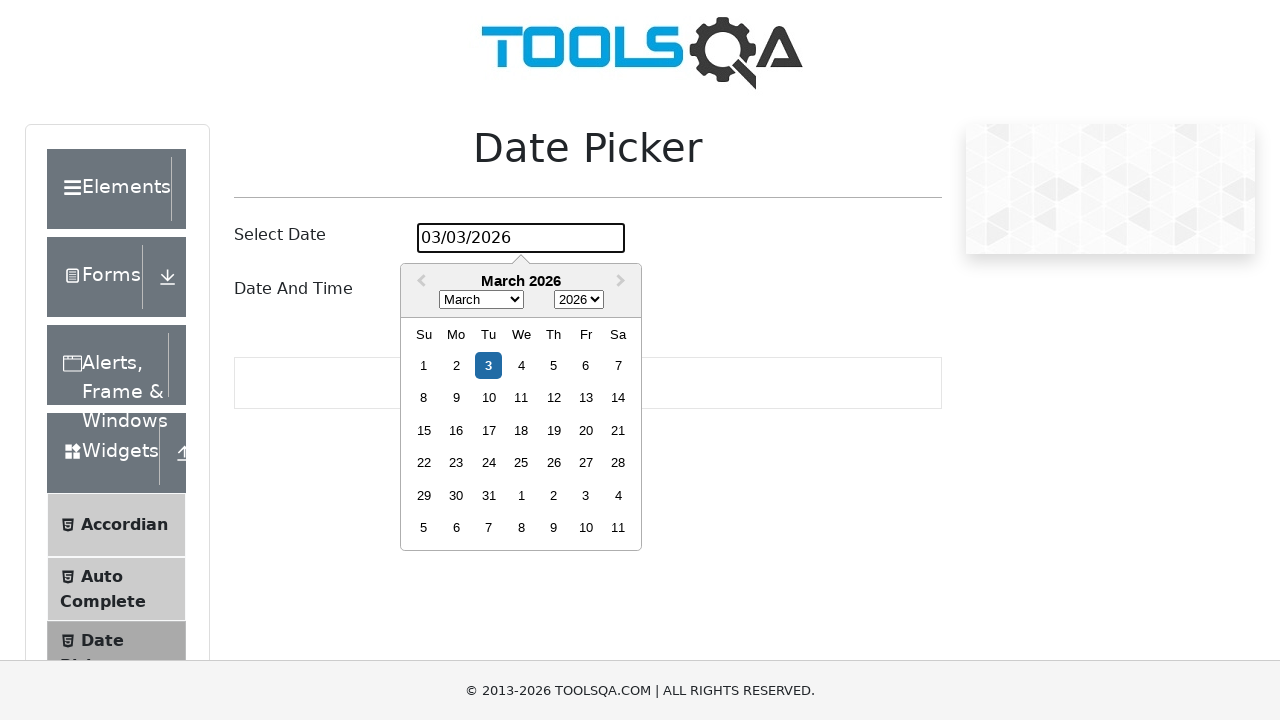

Pressed Enter to confirm the date selection on #datePickerMonthYearInput
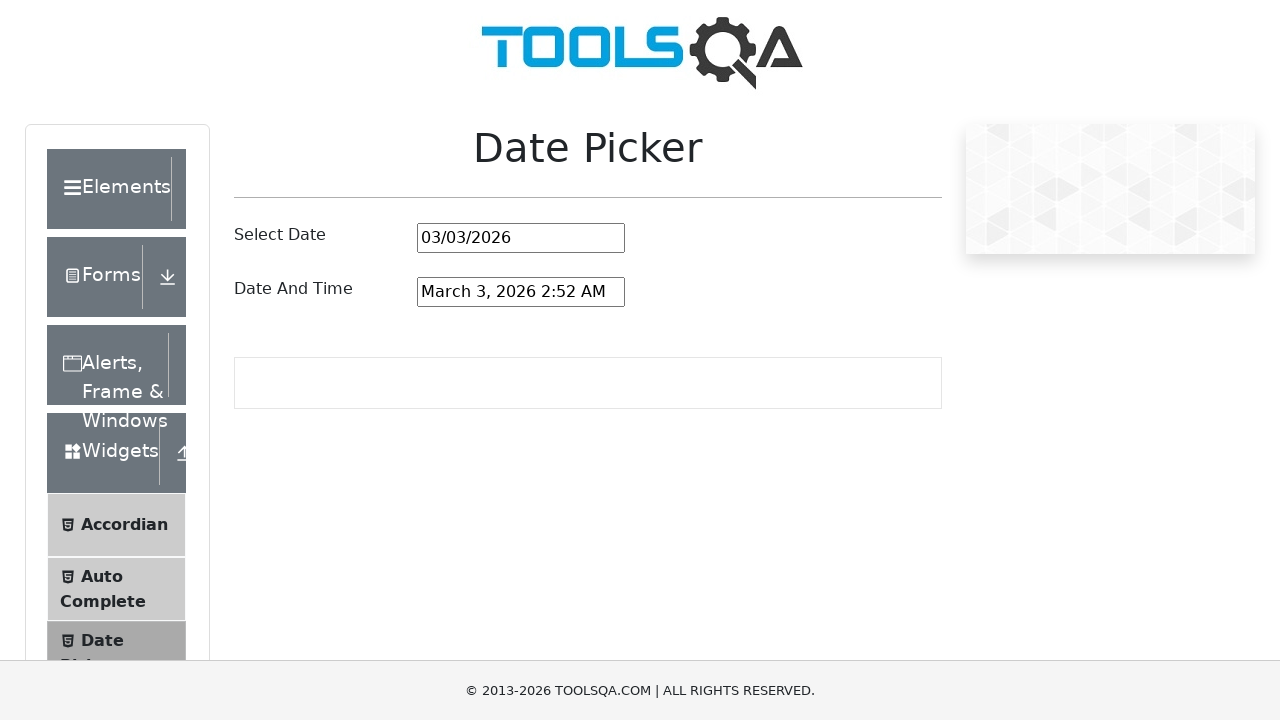

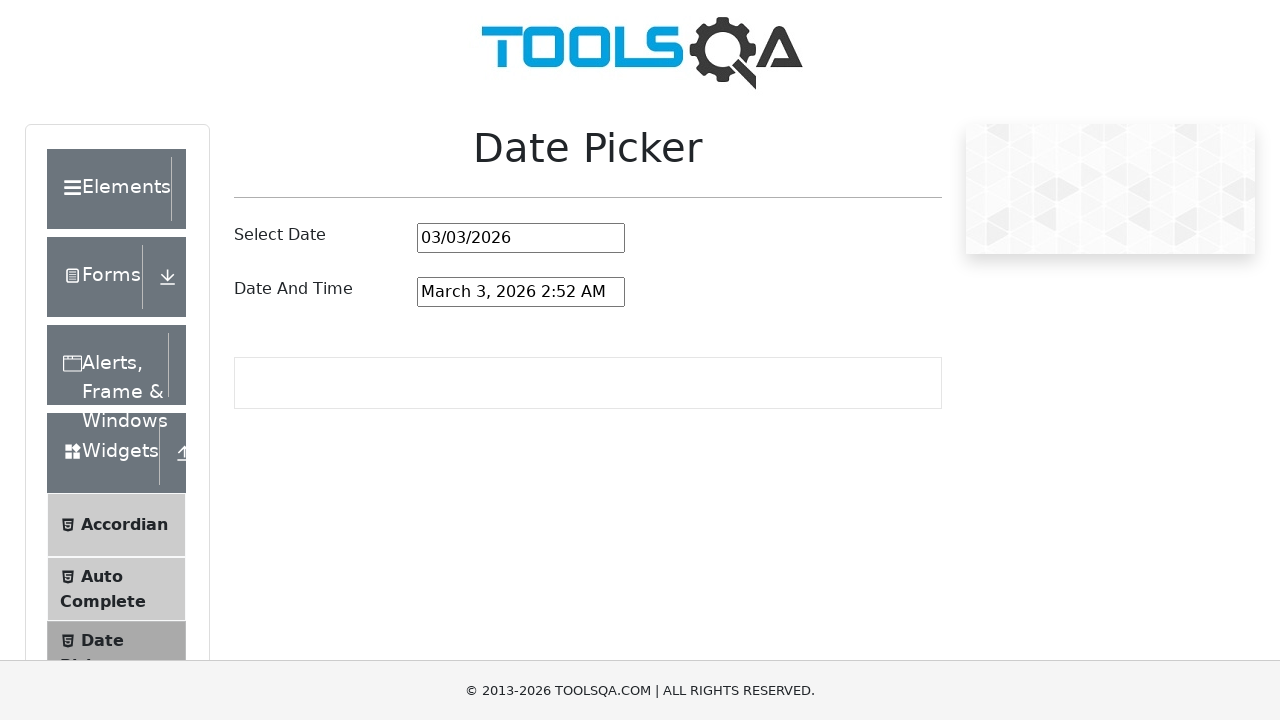